Navigates to the Automation Practice page and verifies that footer links are present and visible on the page.

Starting URL: https://rahulshettyacademy.com/AutomationPractice/

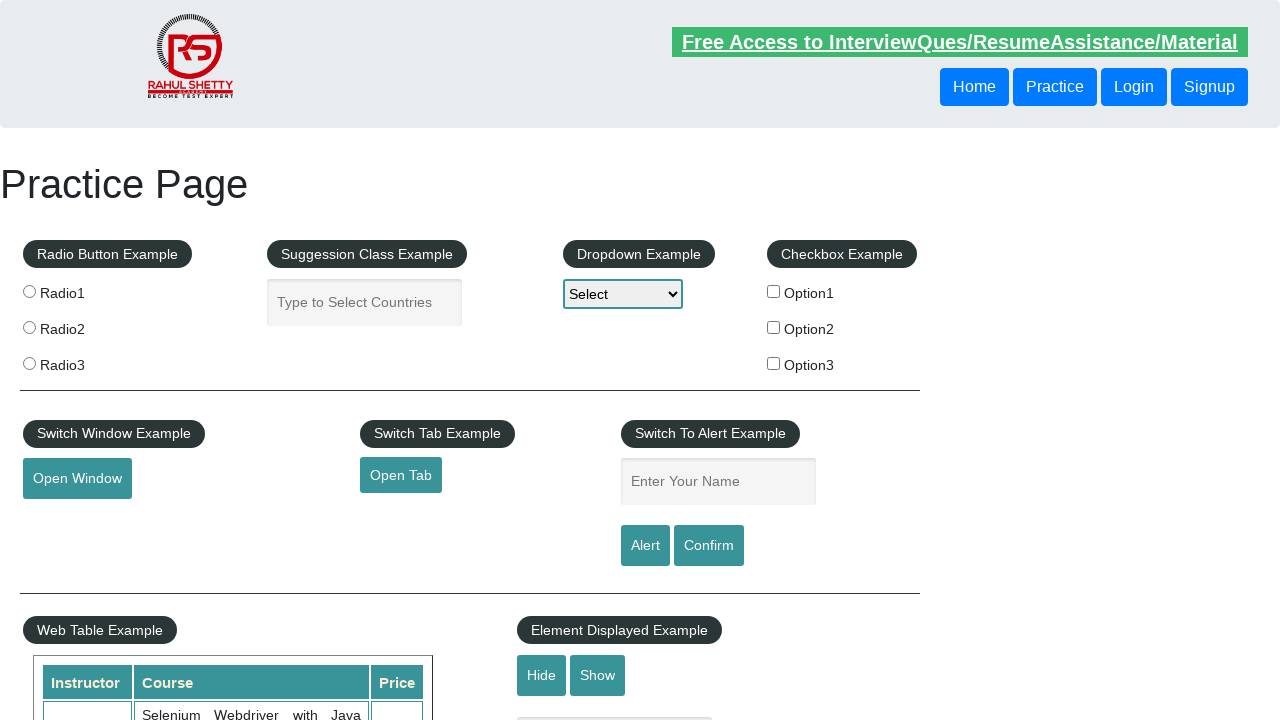

Navigated to Automation Practice page
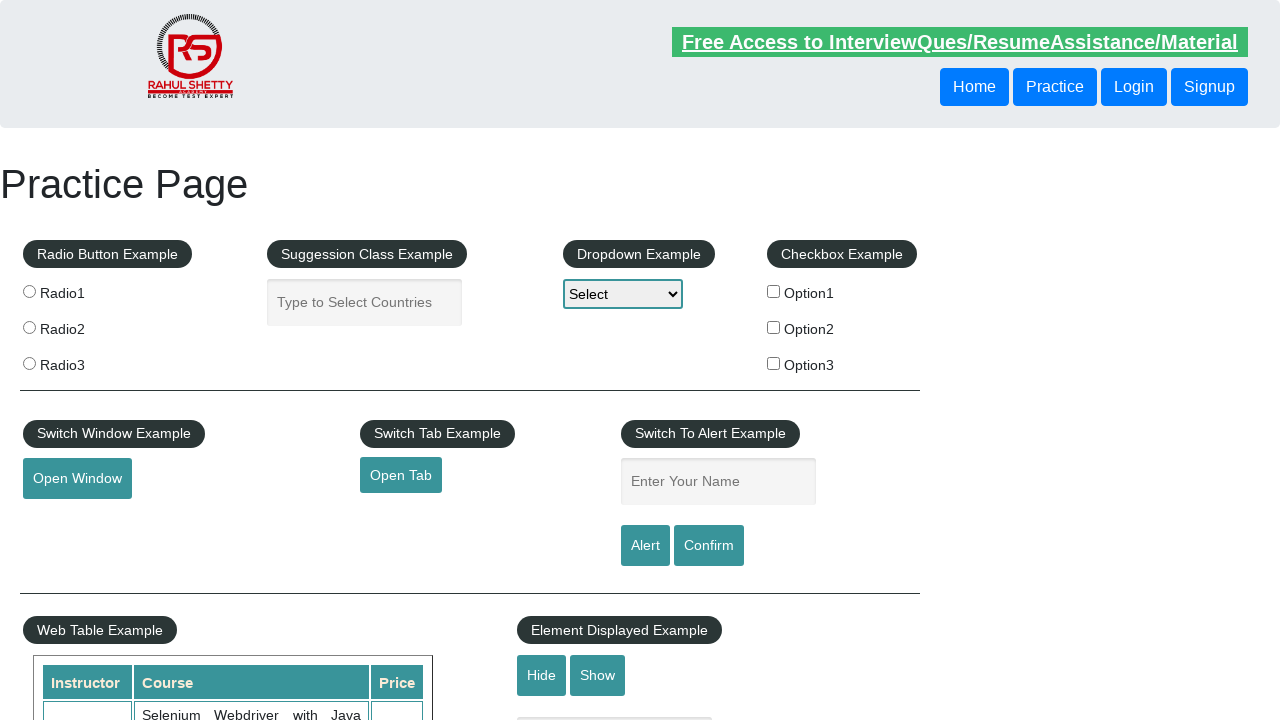

Footer links section loaded
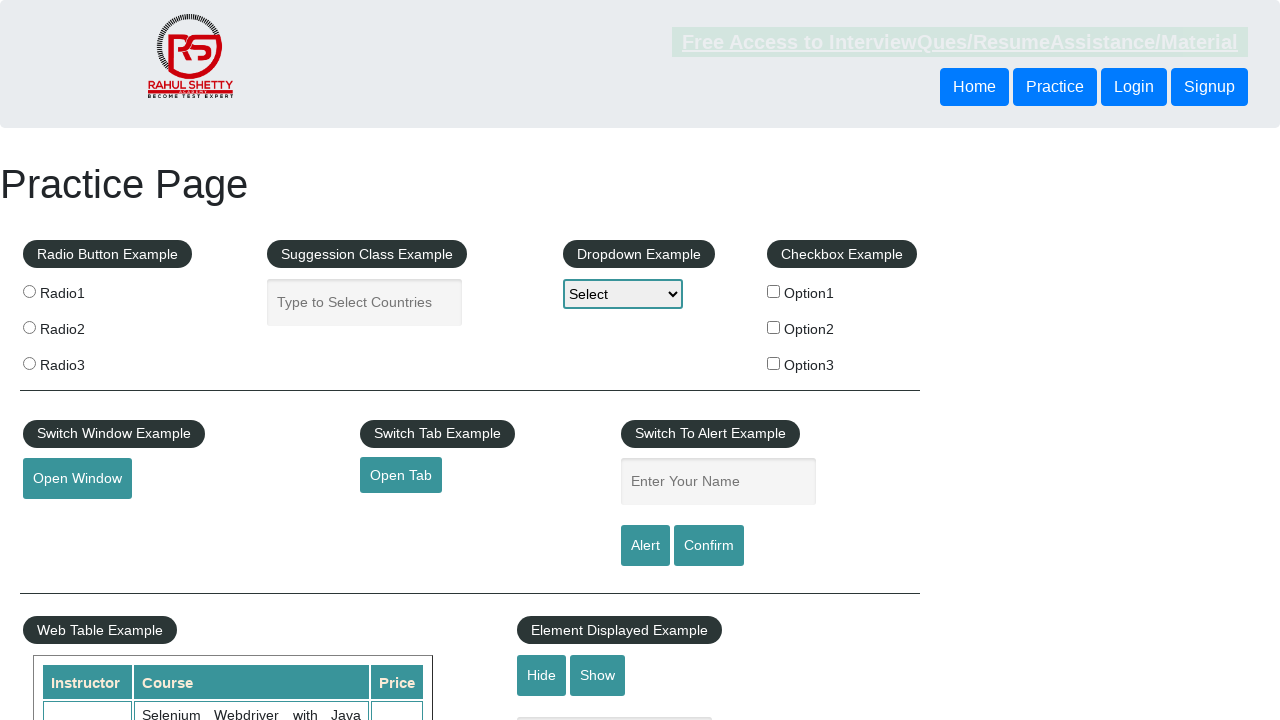

Located footer links elements
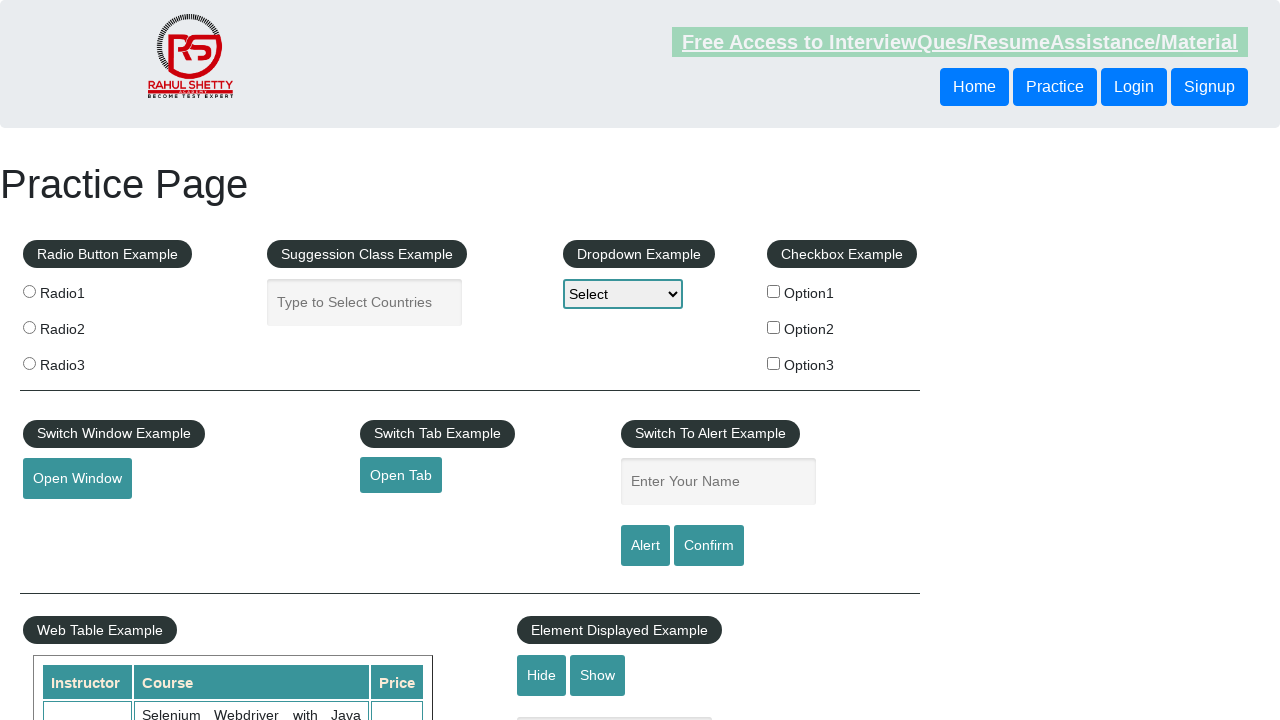

Verified footer links are present (20 links found)
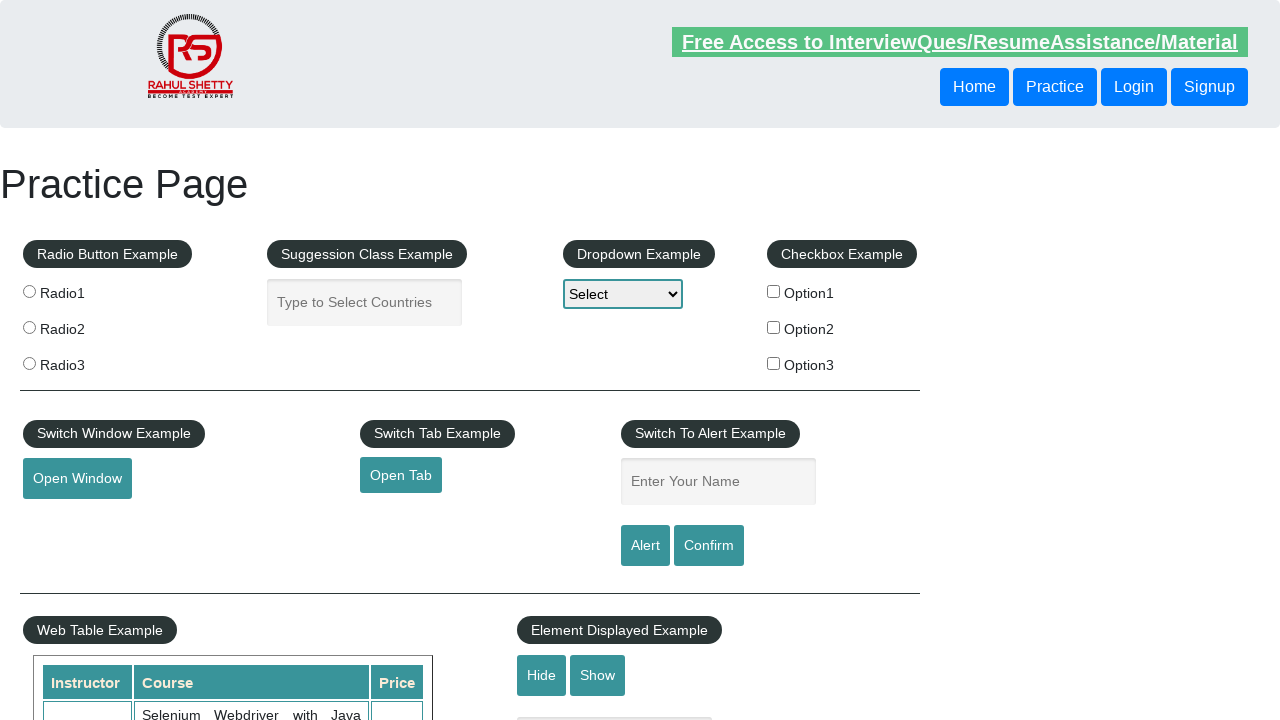

Located first footer link
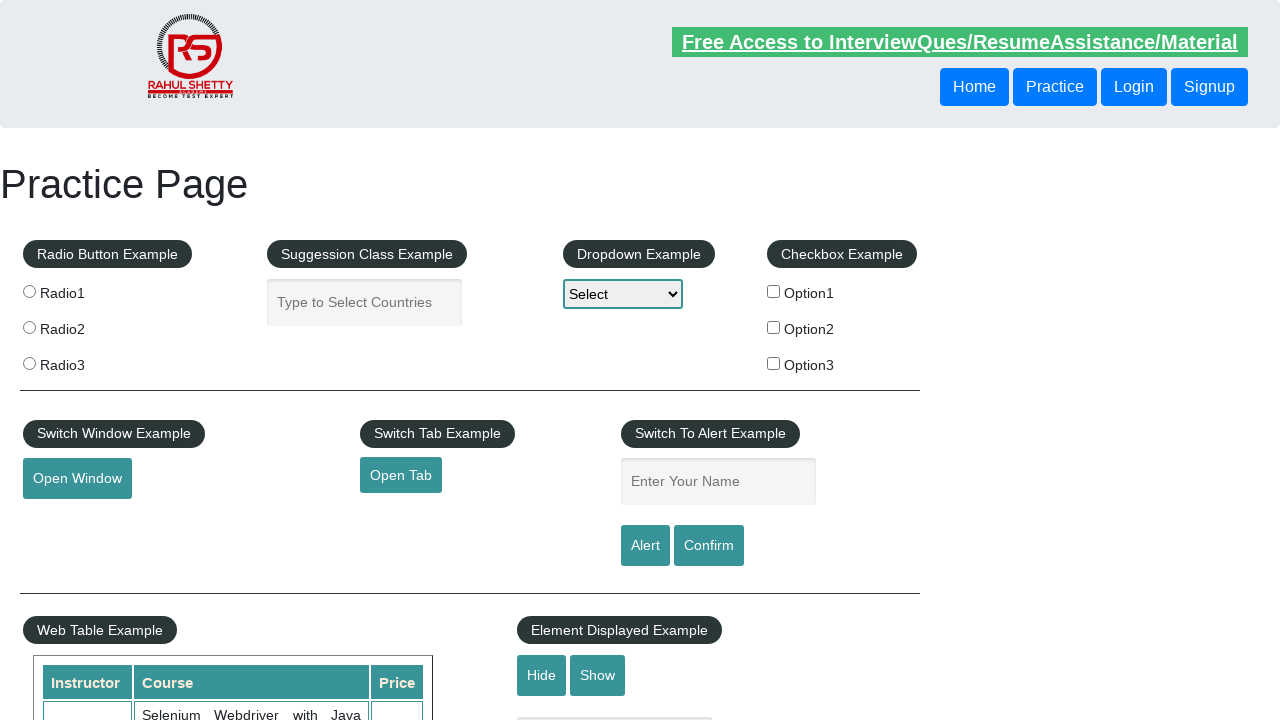

Clicked first footer link at (157, 482) on li.gf-li a >> nth=0
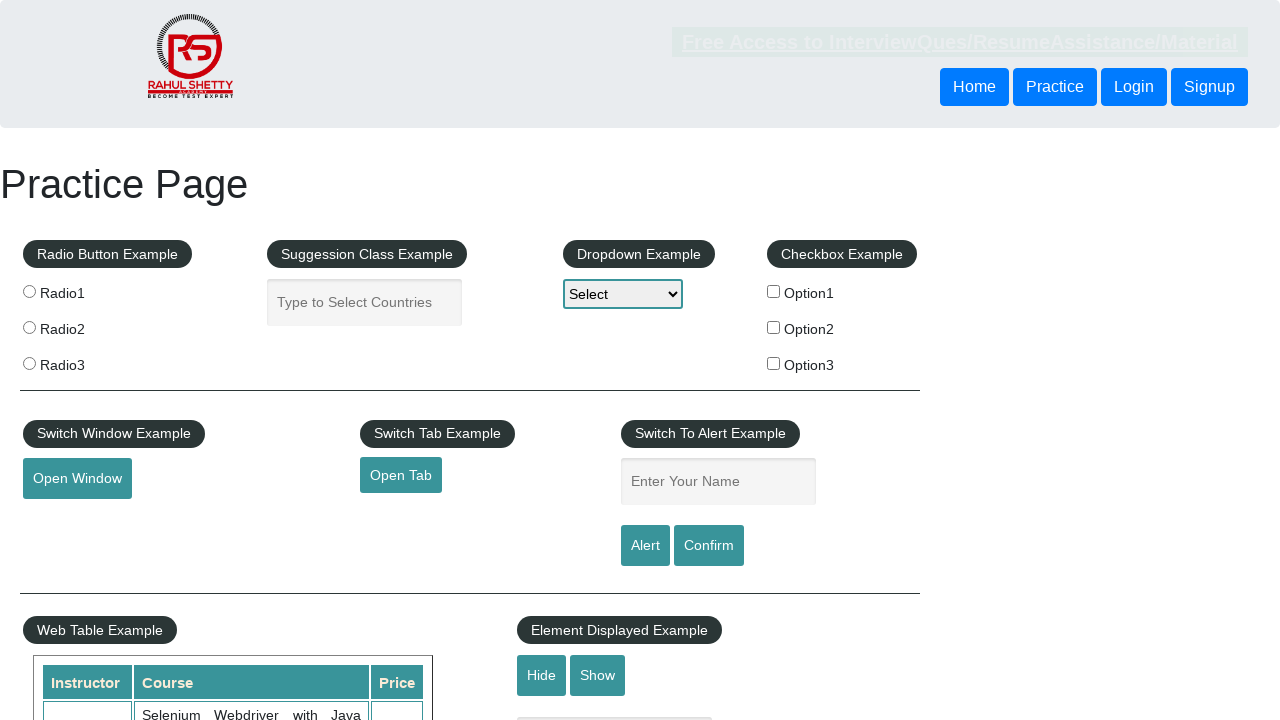

Page navigation completed and DOM loaded
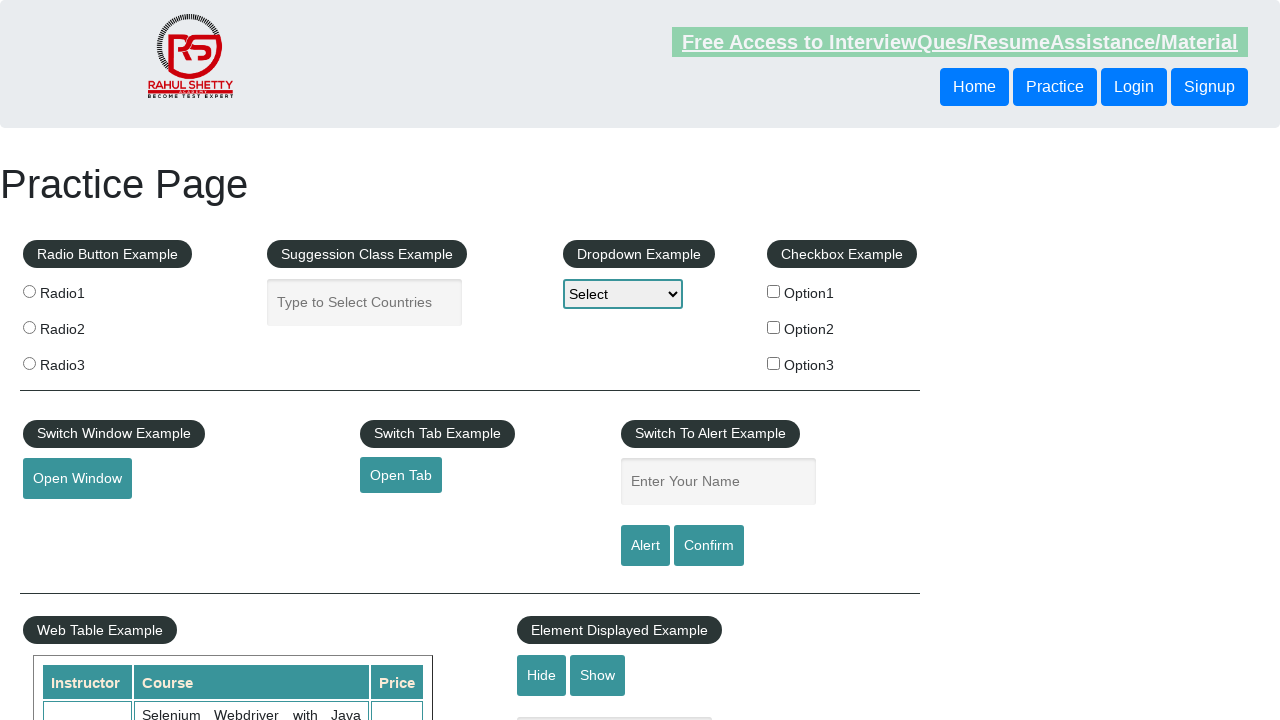

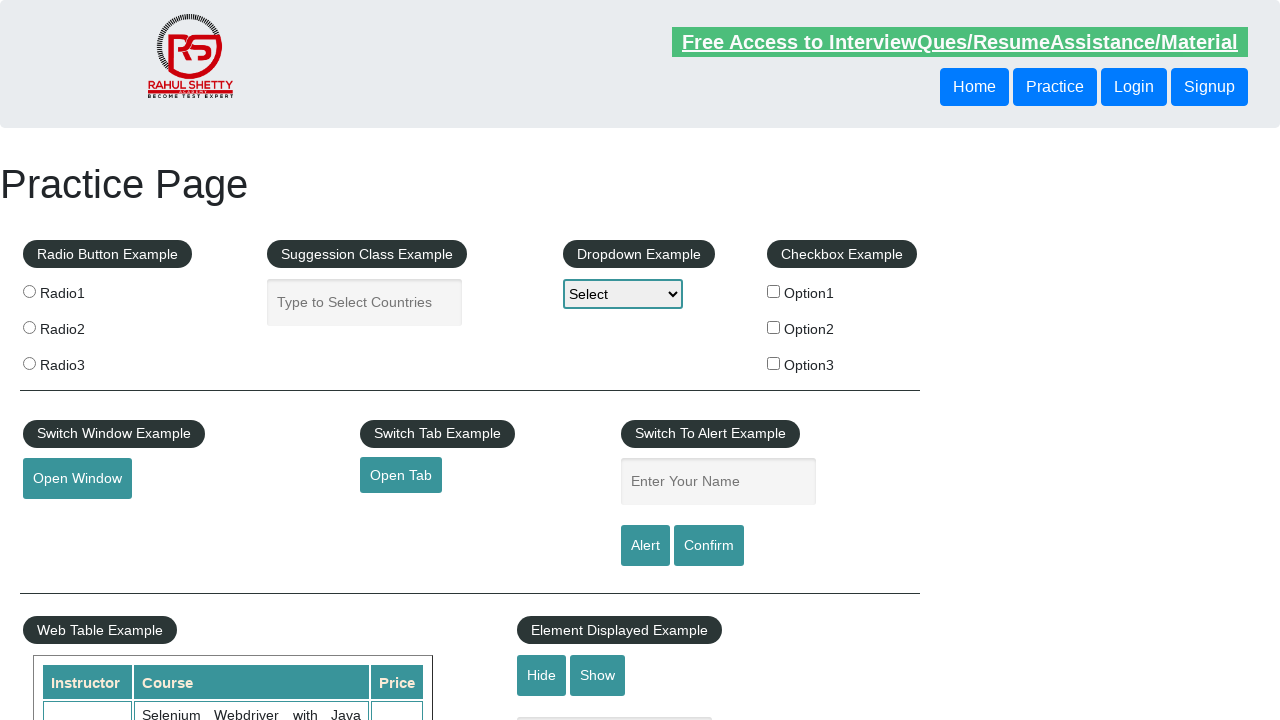